Tests dynamic controls functionality by finding a checkbox element, clicking a toggle button, and verifying the checkbox state changes.

Starting URL: https://training-support.net/webelements/dynamic-controls

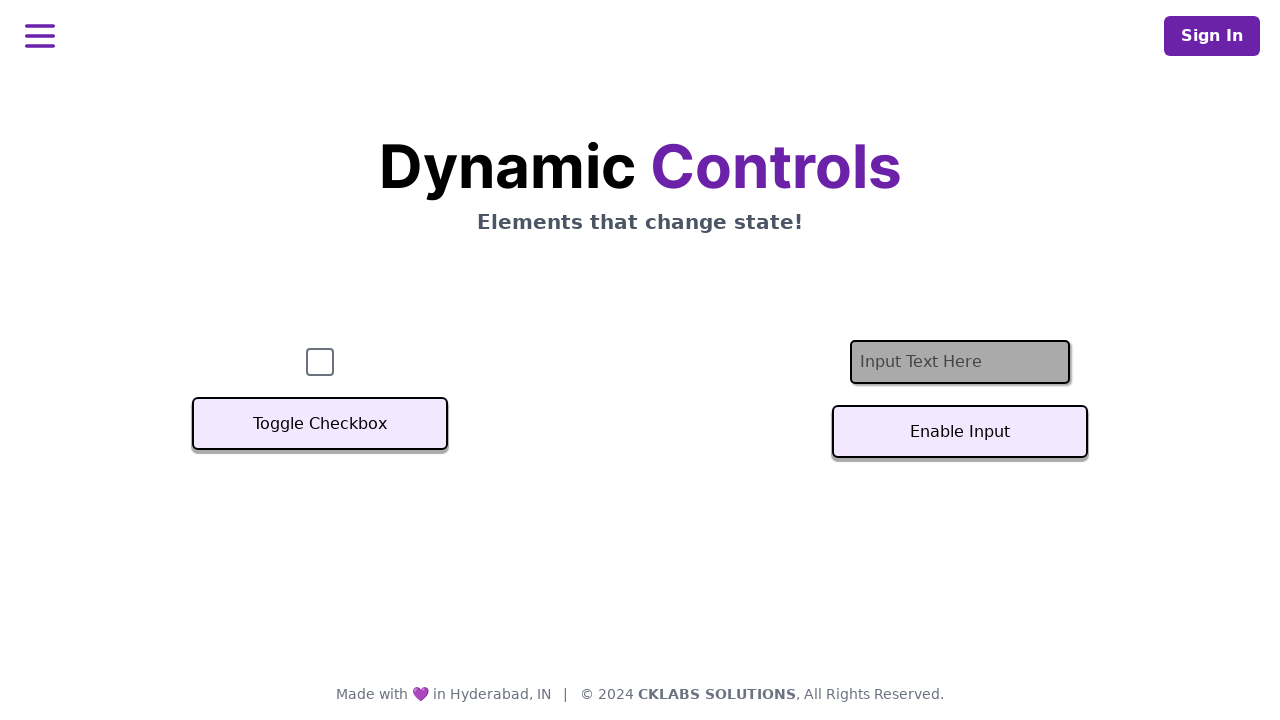

Located checkbox element with ID 'checkbox'
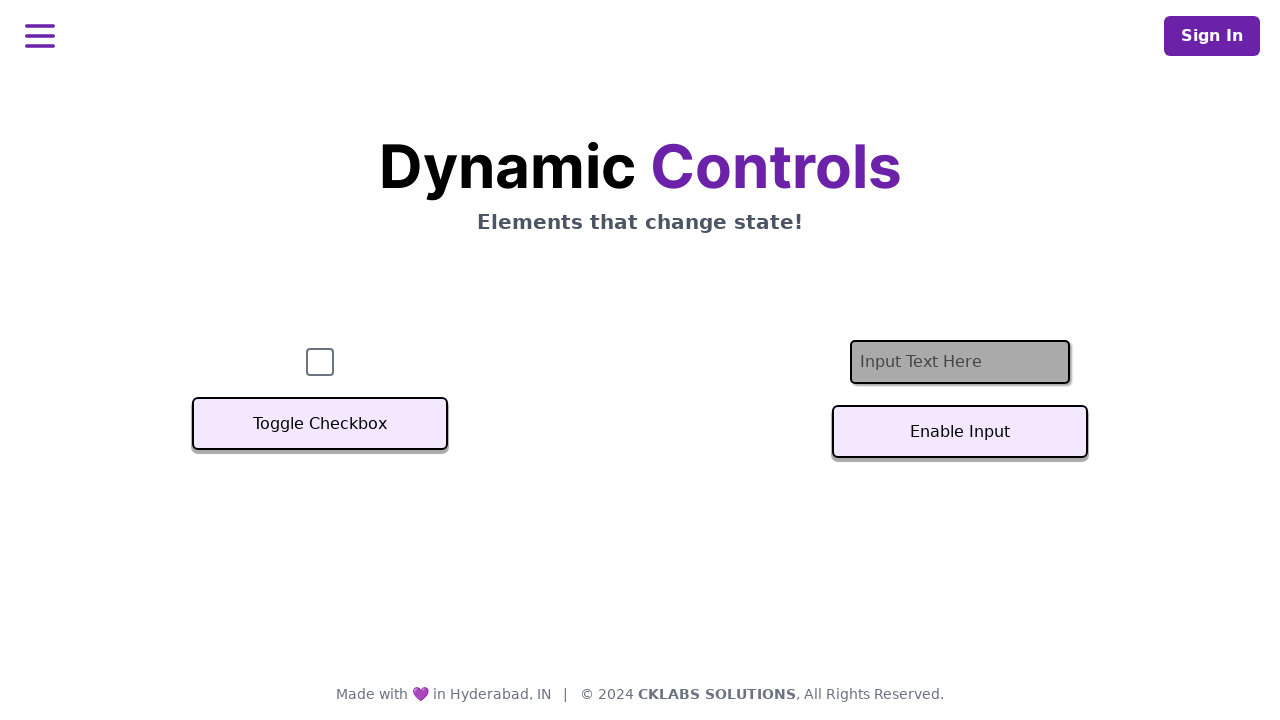

Checkbox element is visible
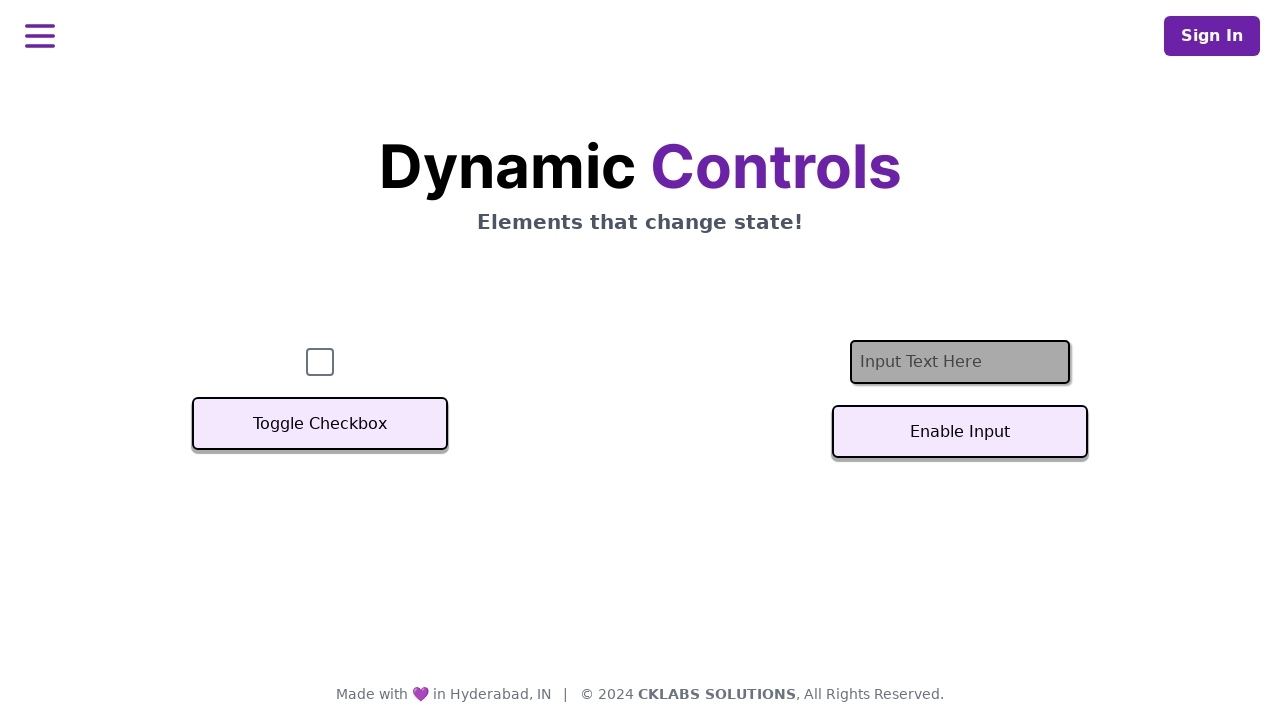

Checked initial checkbox state: False
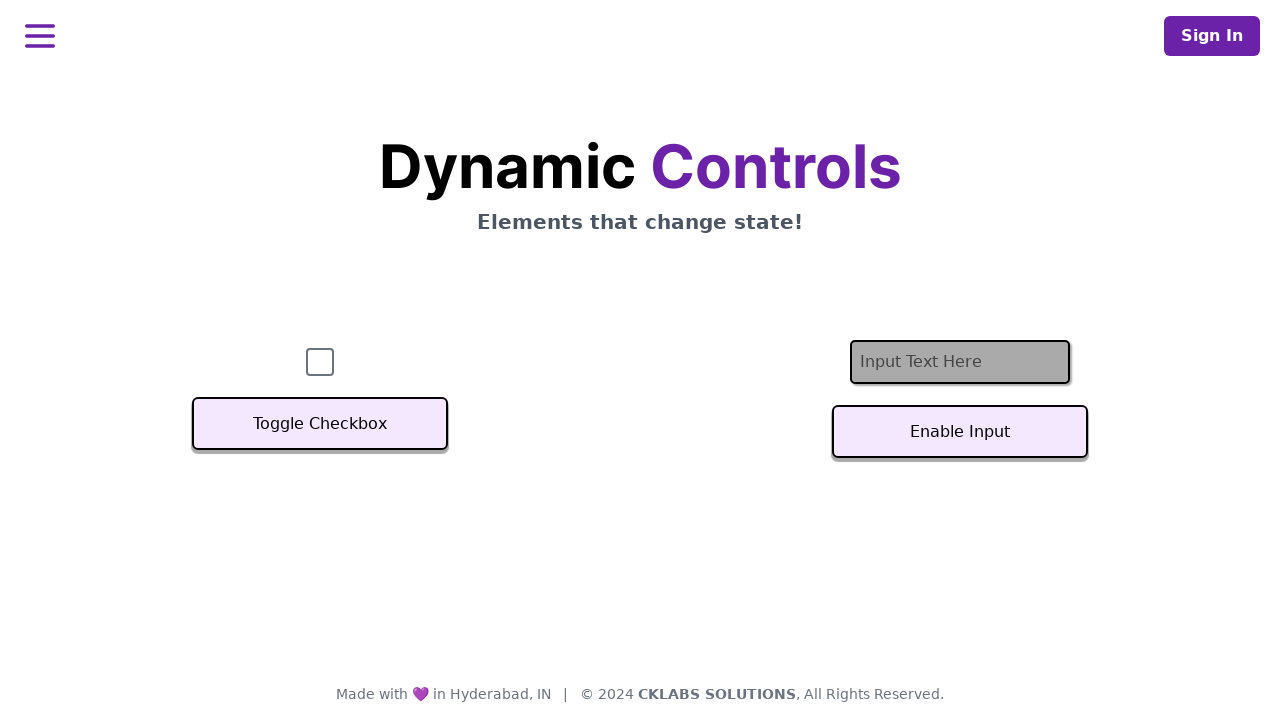

Clicked the Toggle button at (320, 424) on xpath=//*[contains(text(),'Toggle')]
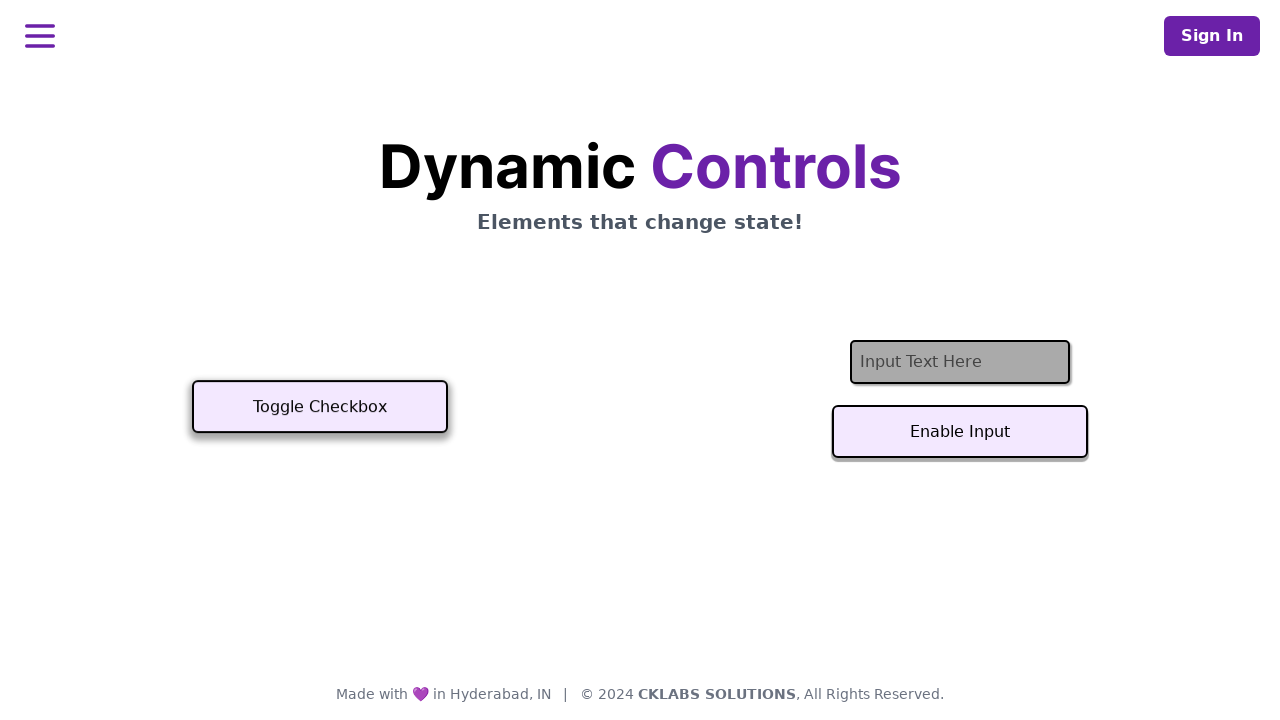

Waited 500ms for toggle action to complete
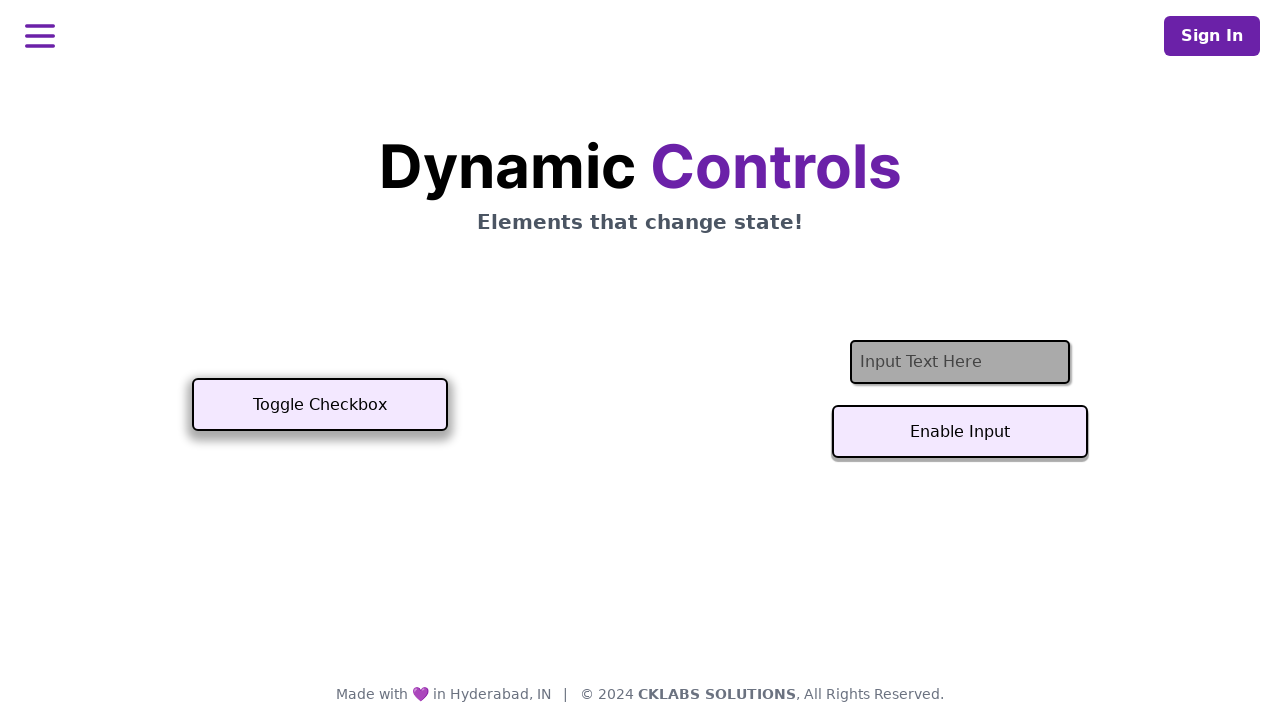

Checkbox element is now hidden after toggle
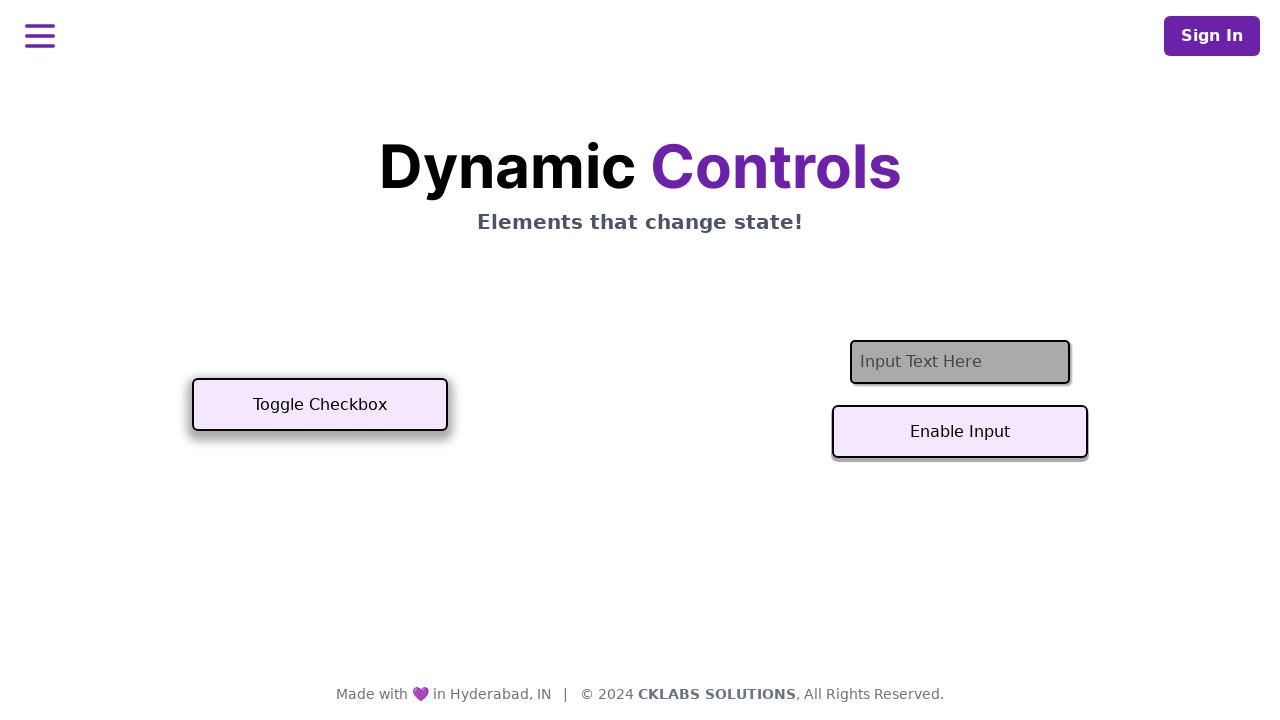

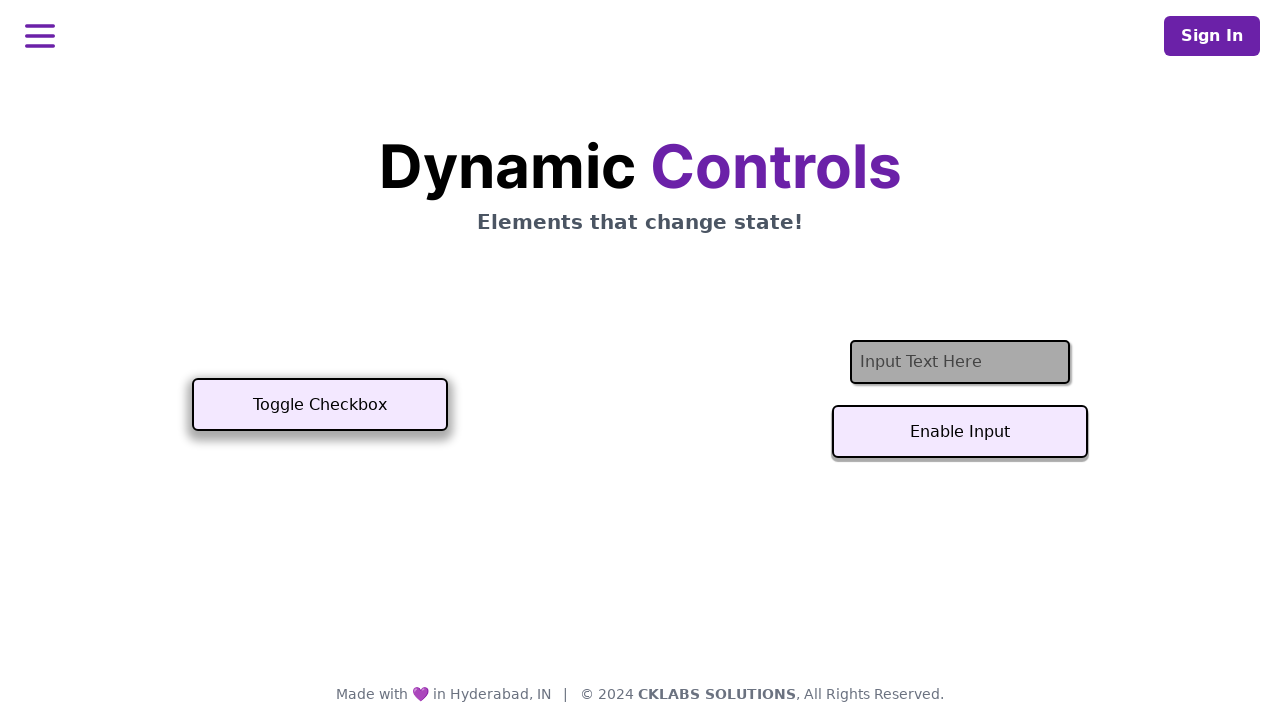